Tests that todo data persists after page reload

Starting URL: https://demo.playwright.dev/todomvc

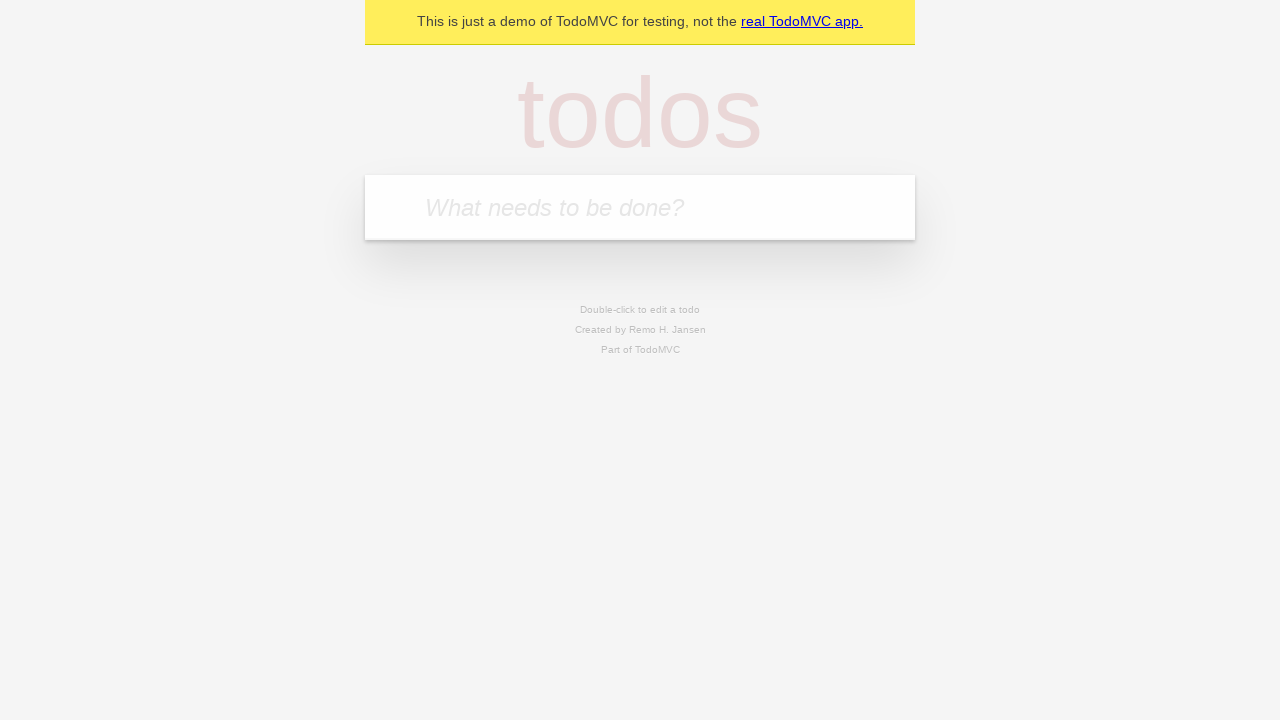

Filled todo input with 'buy some cheese' on internal:attr=[placeholder="What needs to be done?"i]
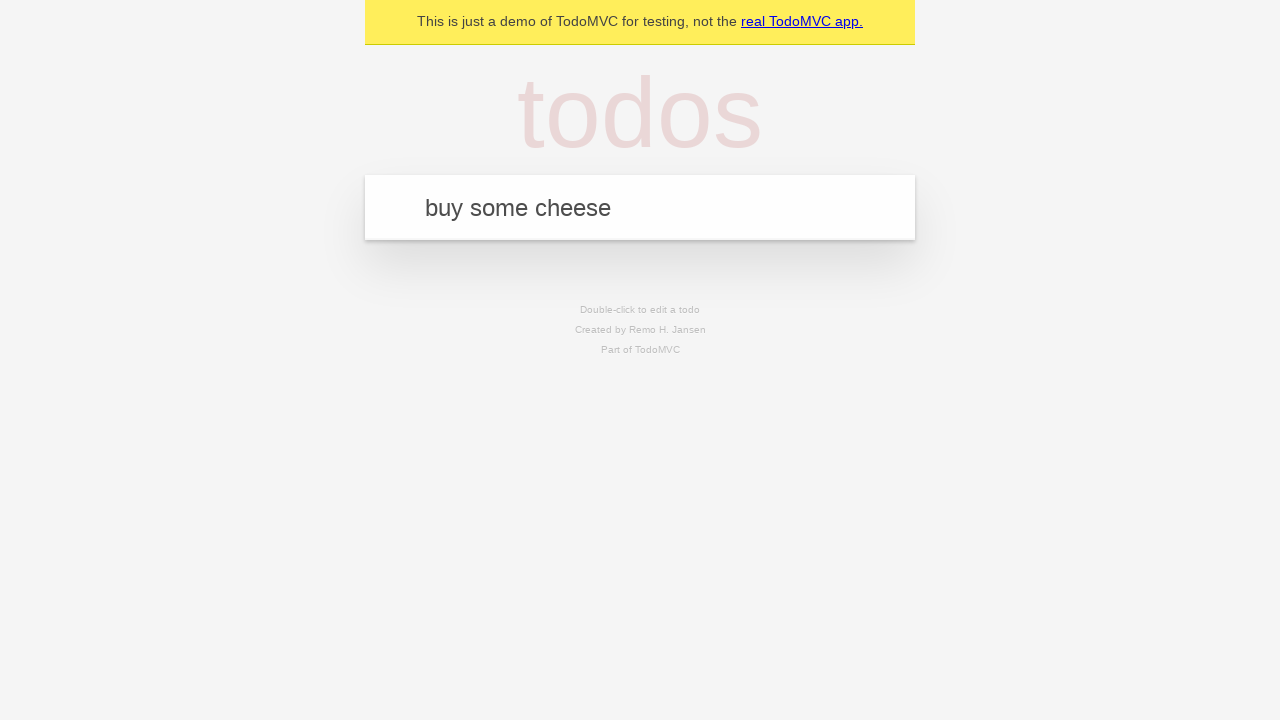

Pressed Enter to create first todo item on internal:attr=[placeholder="What needs to be done?"i]
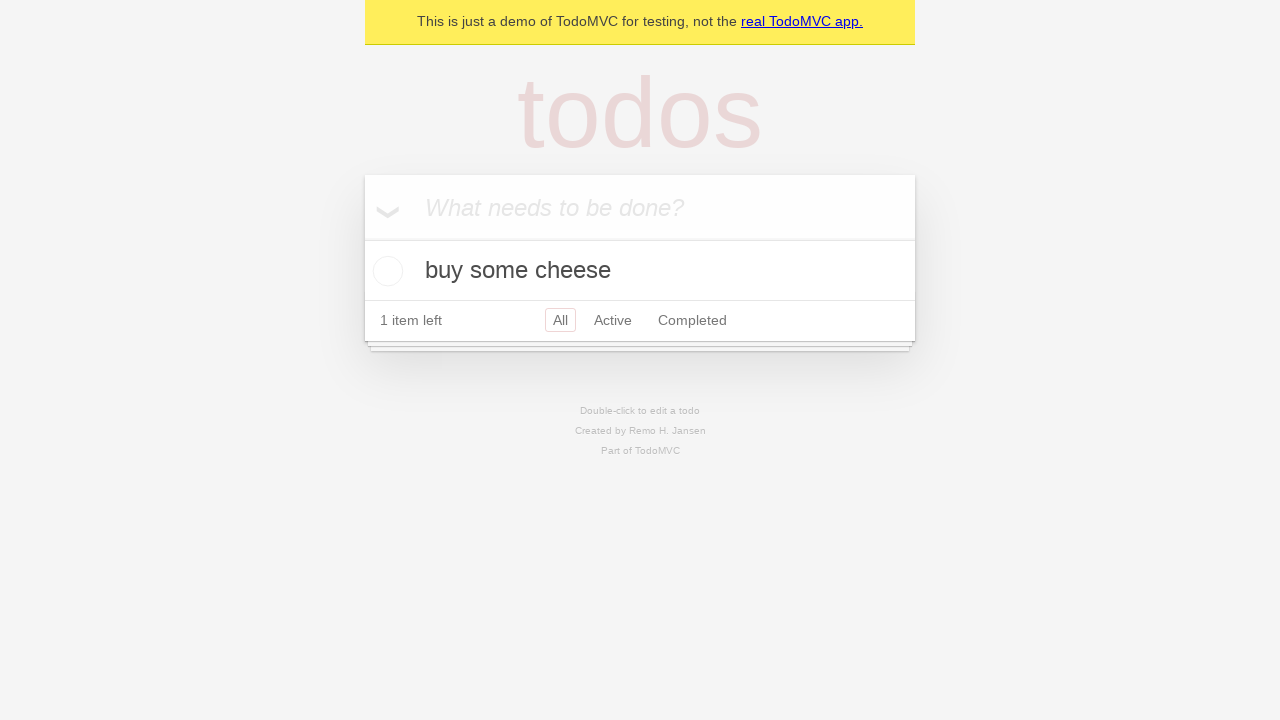

Filled todo input with 'feed the cat' on internal:attr=[placeholder="What needs to be done?"i]
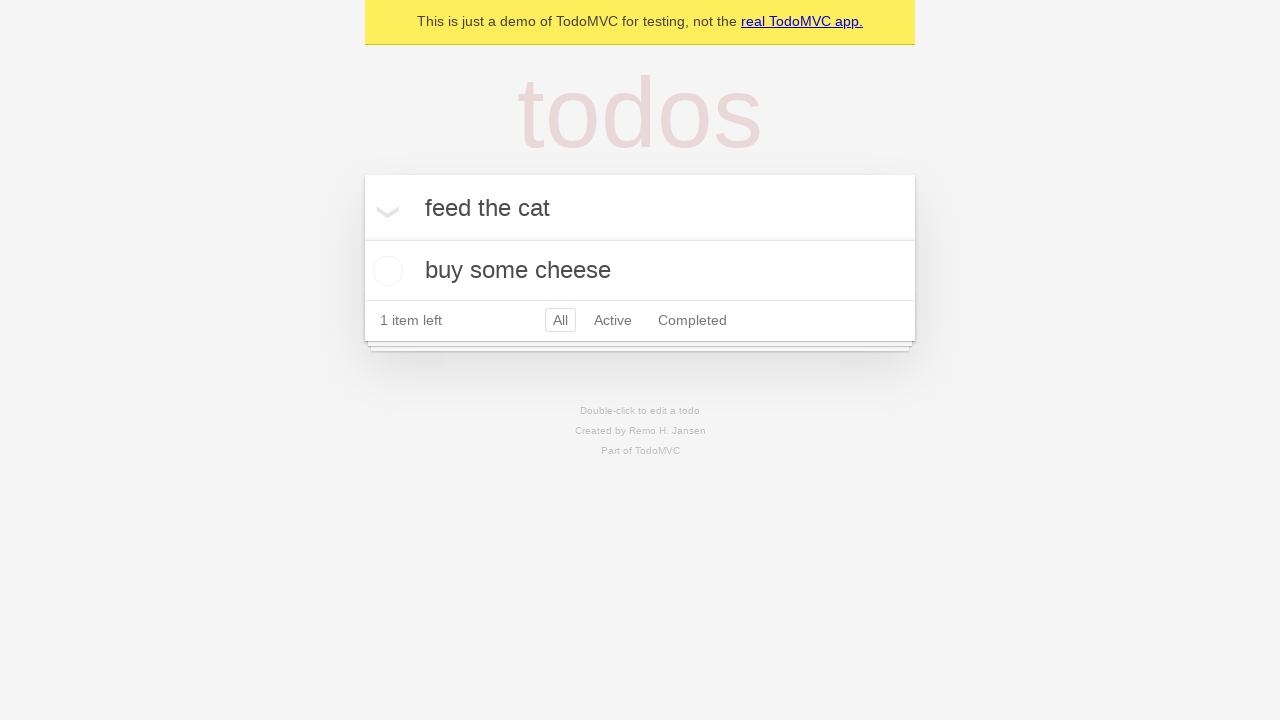

Pressed Enter to create second todo item on internal:attr=[placeholder="What needs to be done?"i]
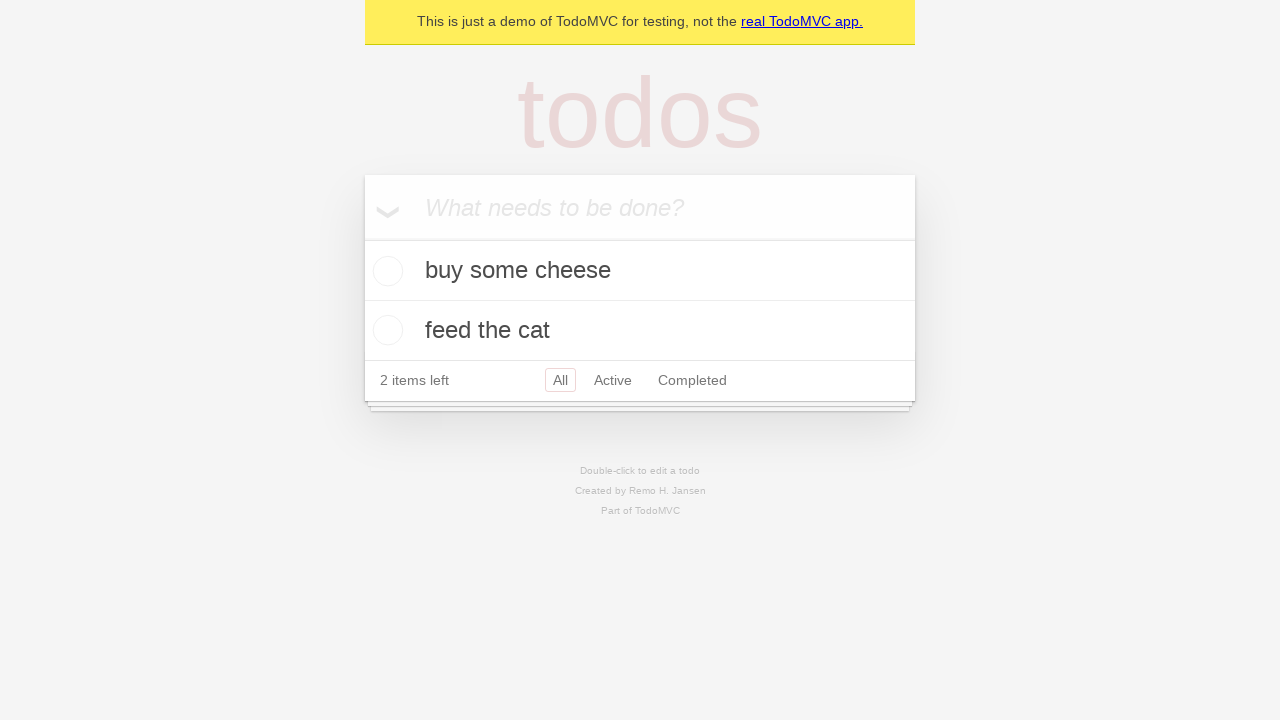

Waited for second todo item to appear
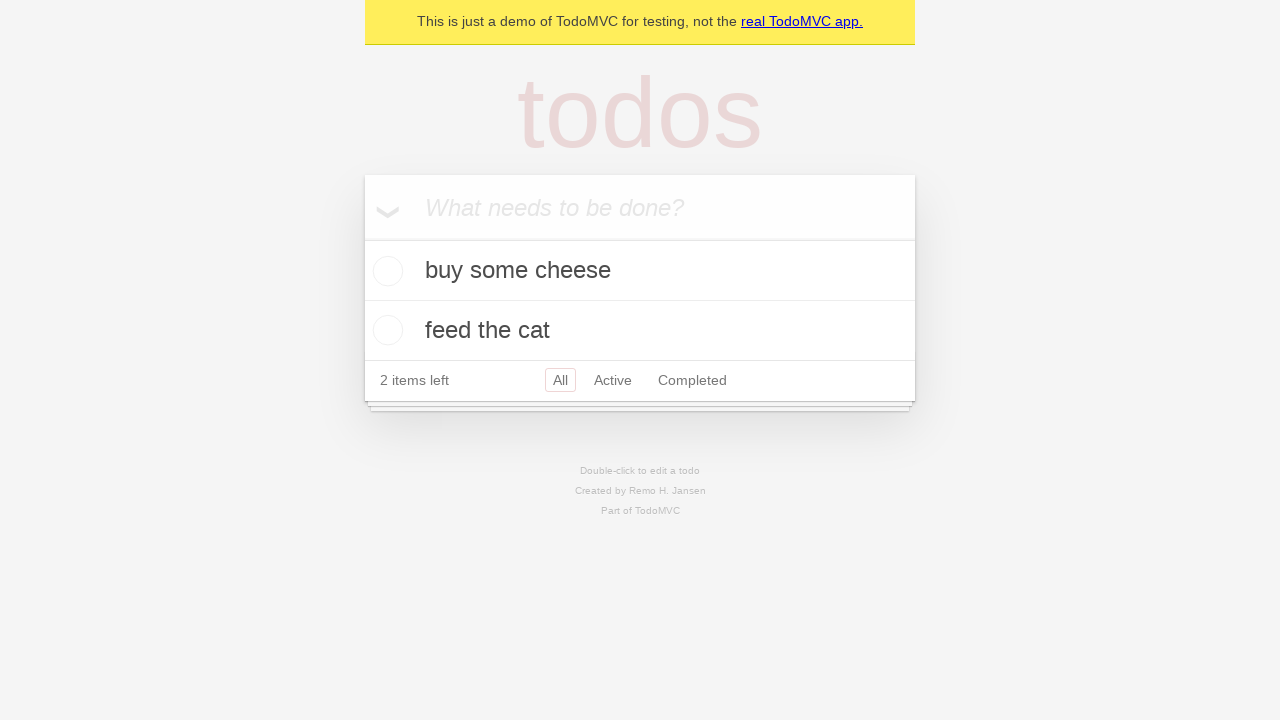

Checked the checkbox for first todo item at (385, 271) on [data-testid='todo-item'] >> nth=0 >> internal:role=checkbox
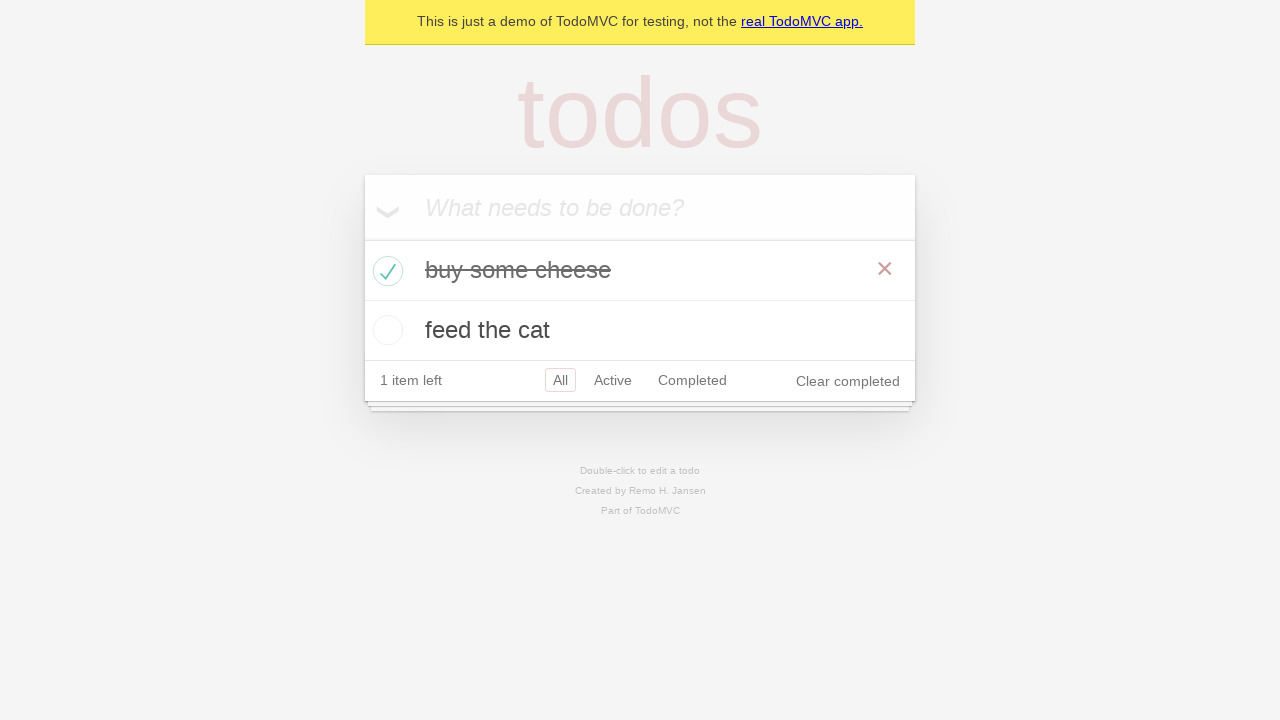

Reloaded the page to test data persistence
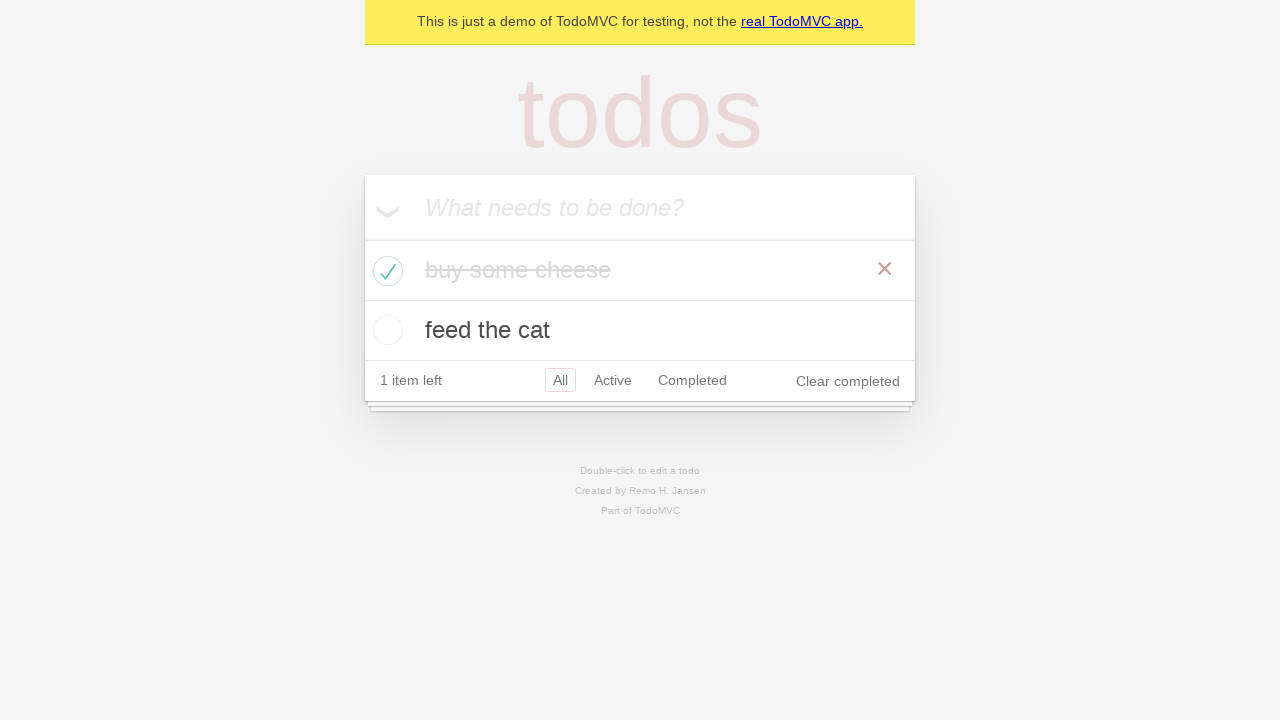

Verified todo items persisted after page reload
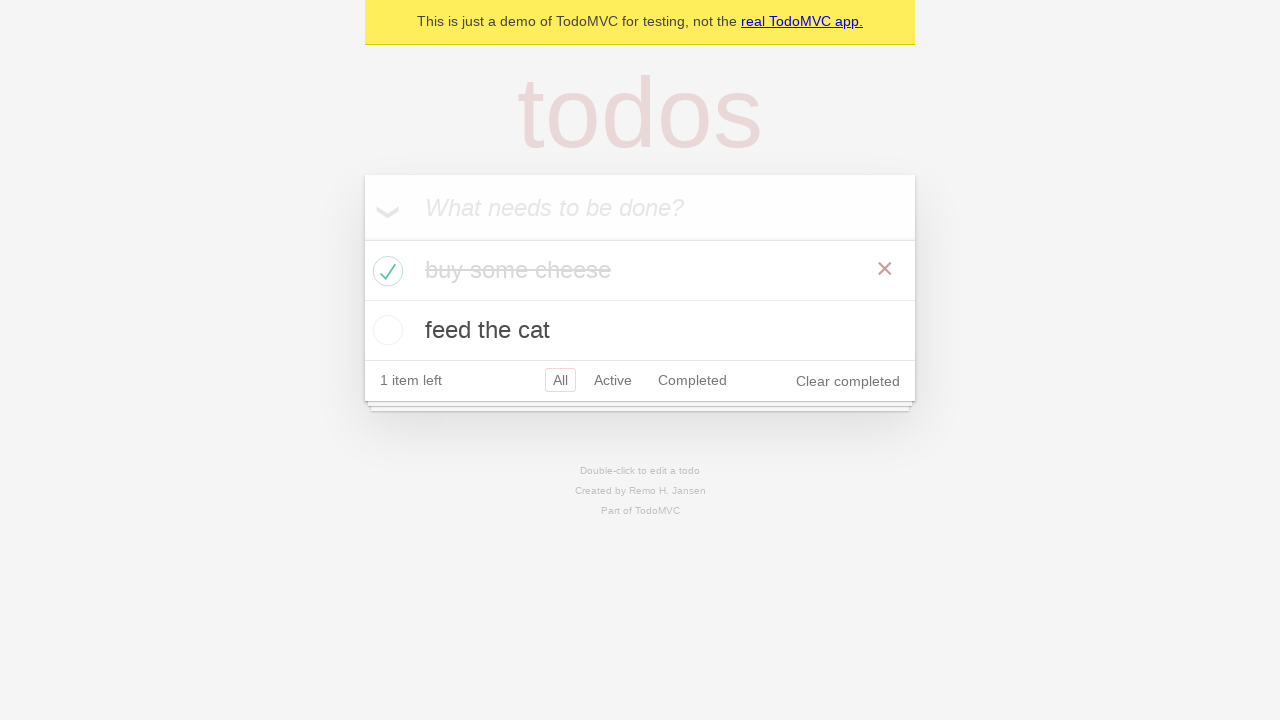

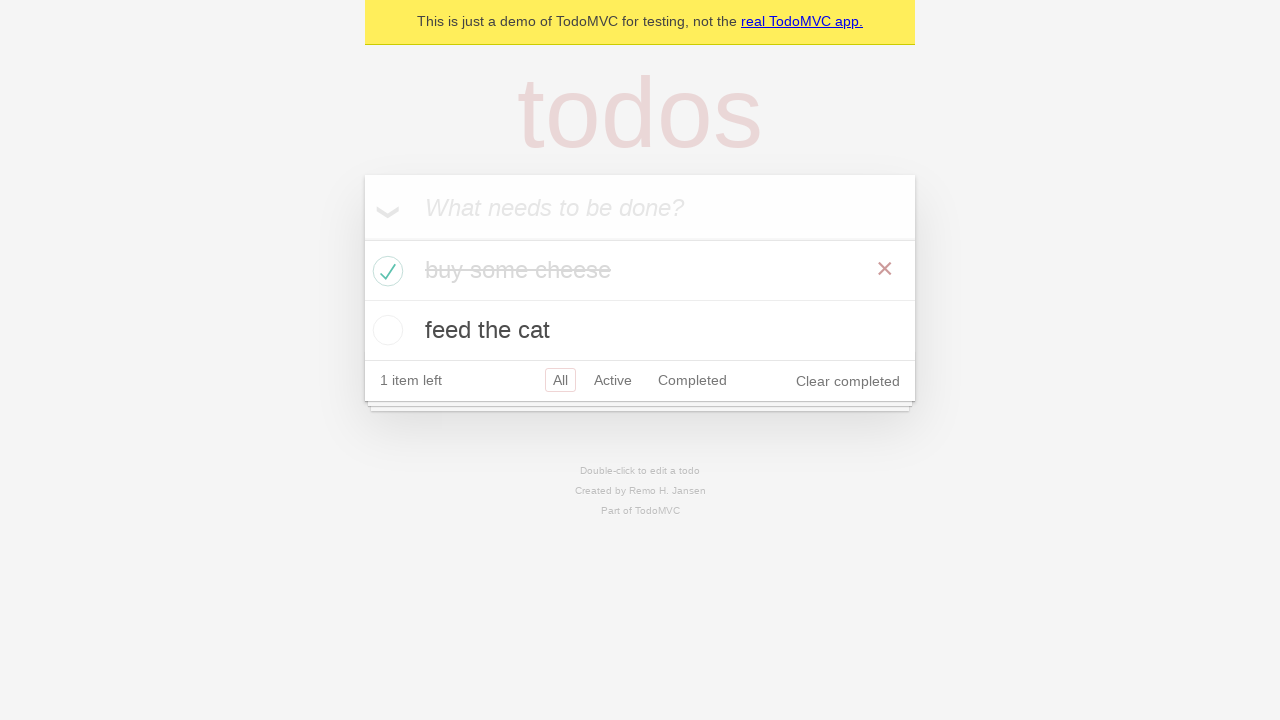